Tests window handling by clicking a button in an iframe that opens a new window, then switches between windows and closes the child window

Starting URL: https://www.w3schools.com/jsref/tryit.asp?filename=tryjsref_win_open

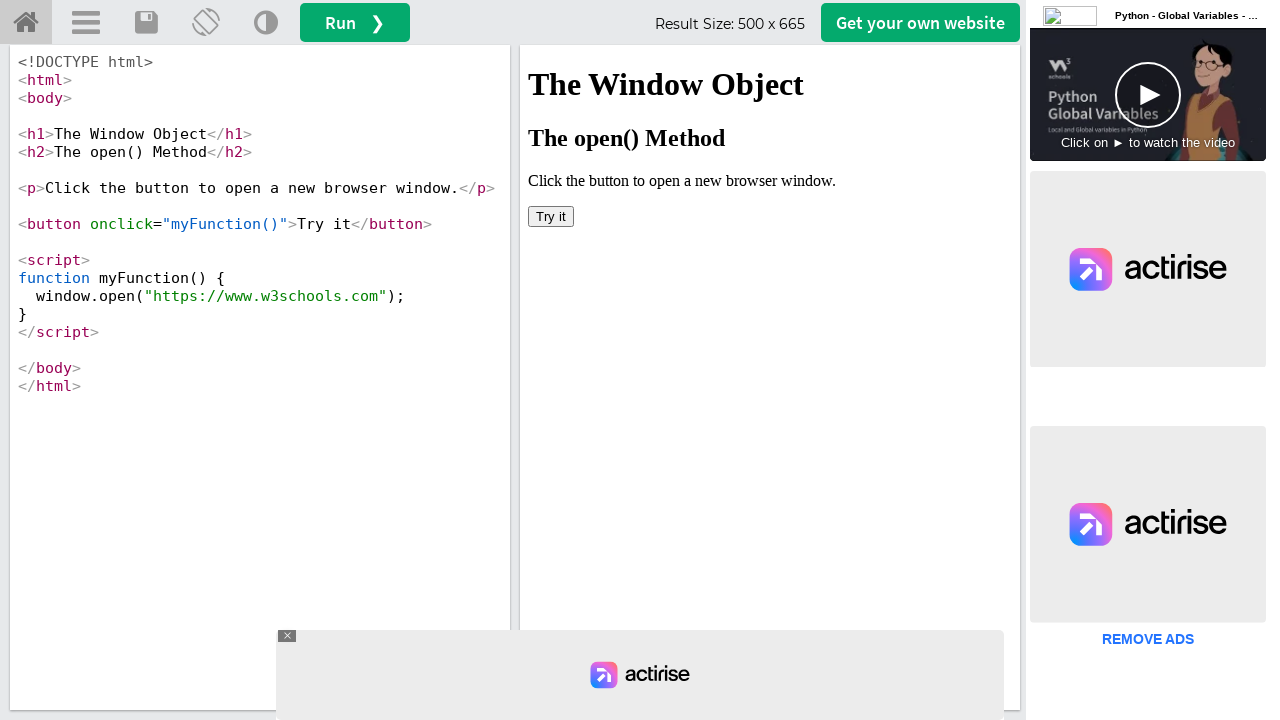

Located iframe with name 'iframeResult'
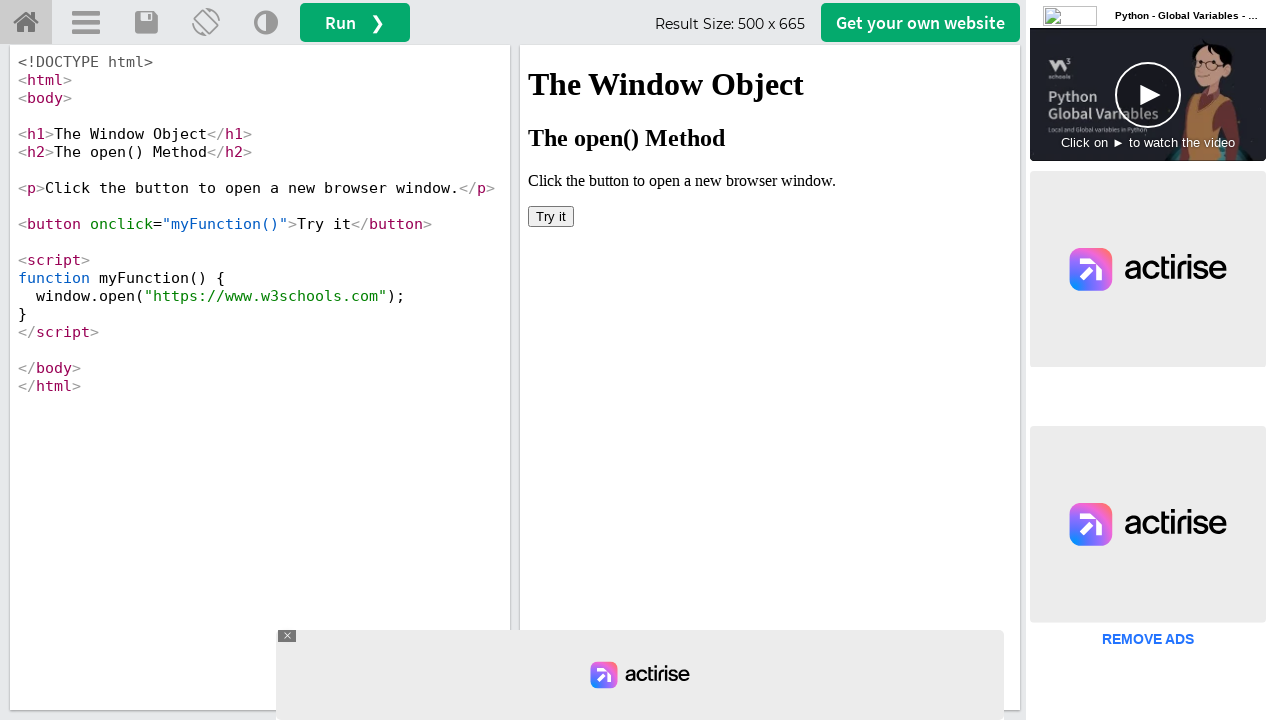

Clicked 'Try it' button in iframe to open new window at (551, 216) on button:has-text('Try it')
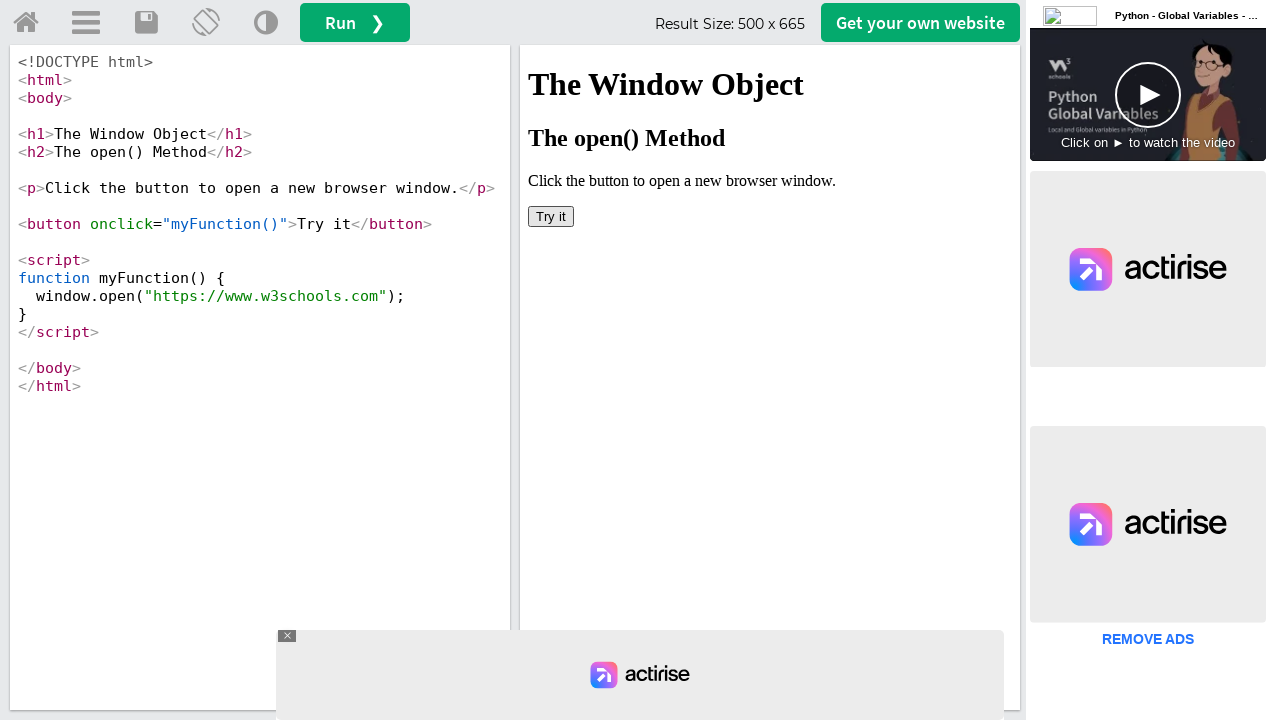

New window opened and captured
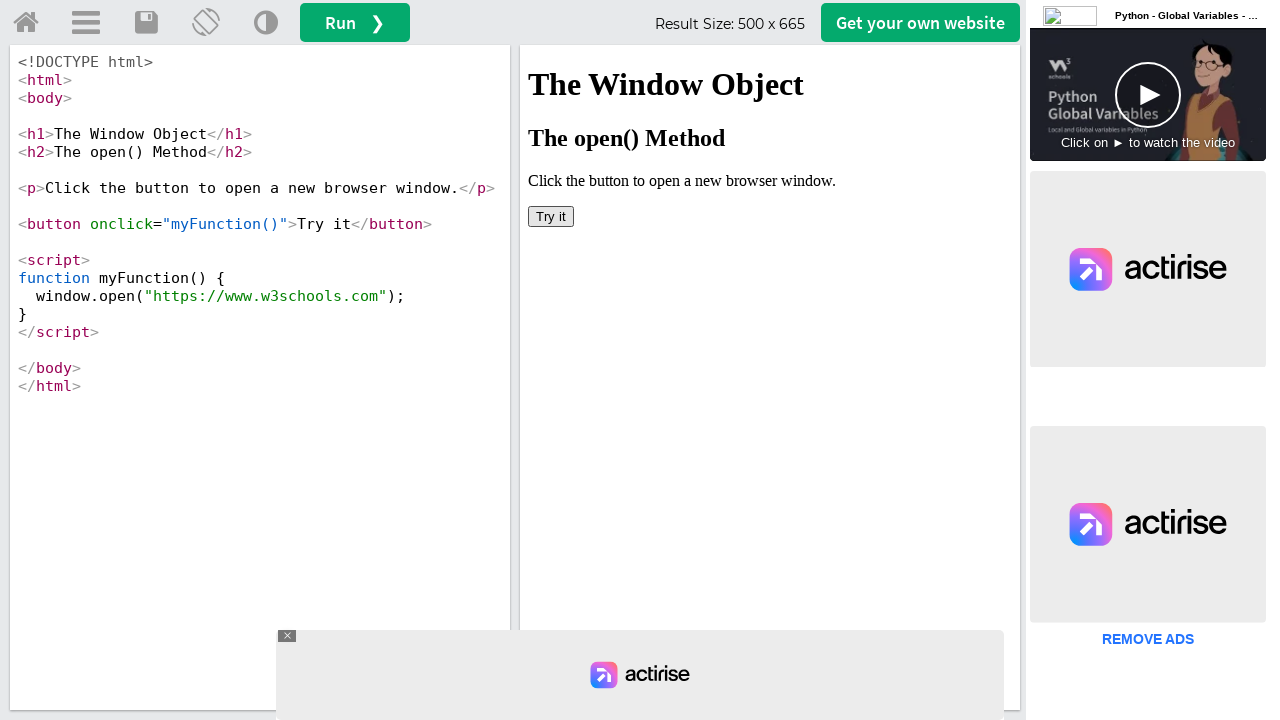

New window finished loading
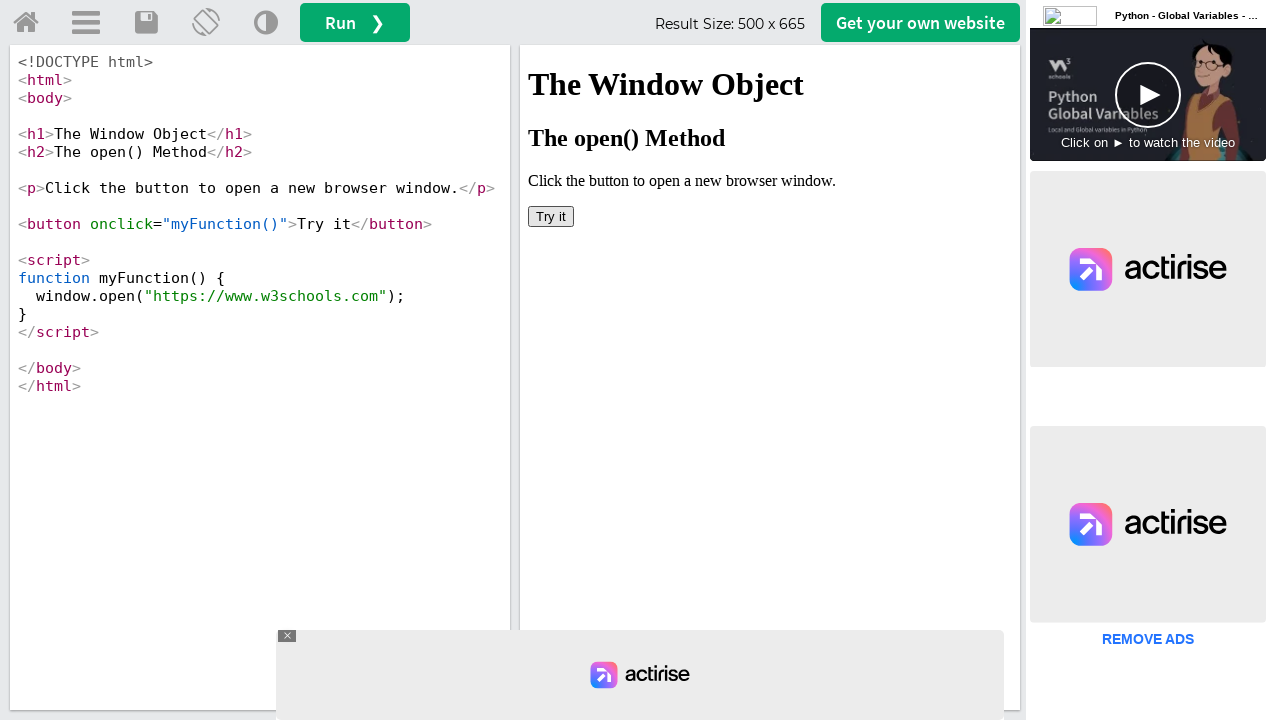

Retrieved title from new window: 'W3Schools Online Web Tutorials'
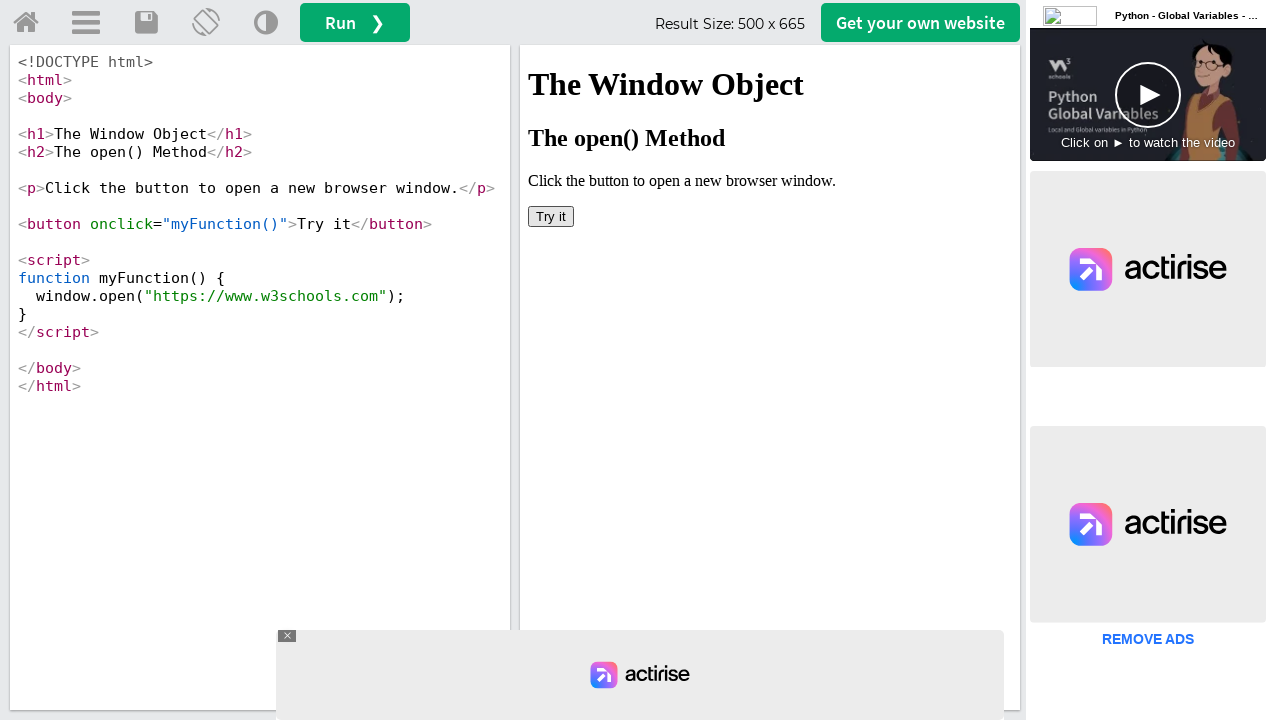

Retrieved URL from new window: 'https://www.w3schools.com/'
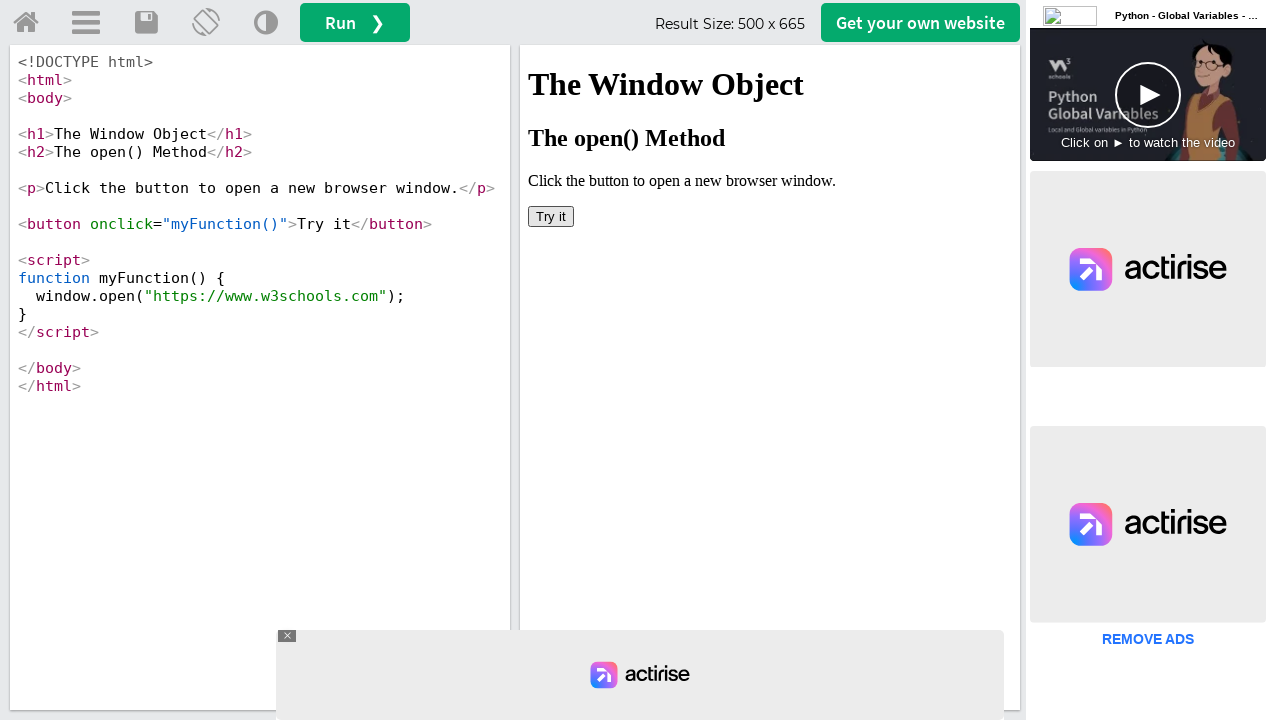

Closed child window
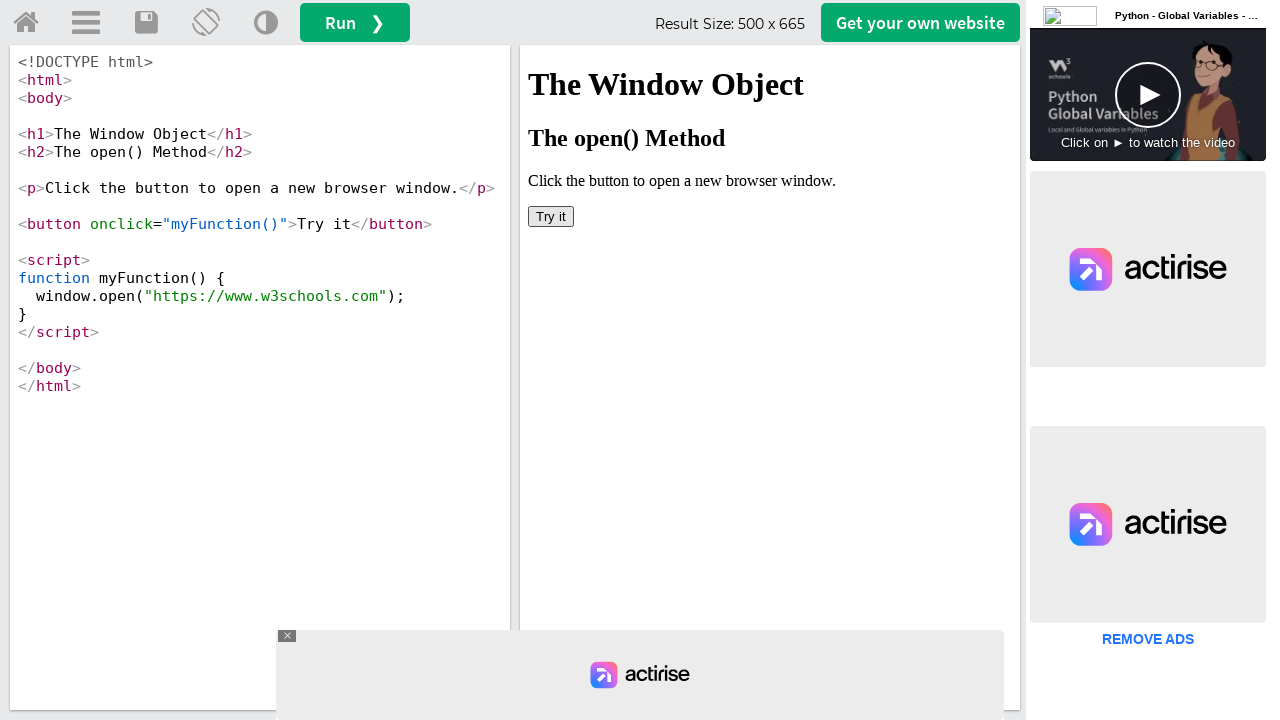

Main window remains active after child window closure
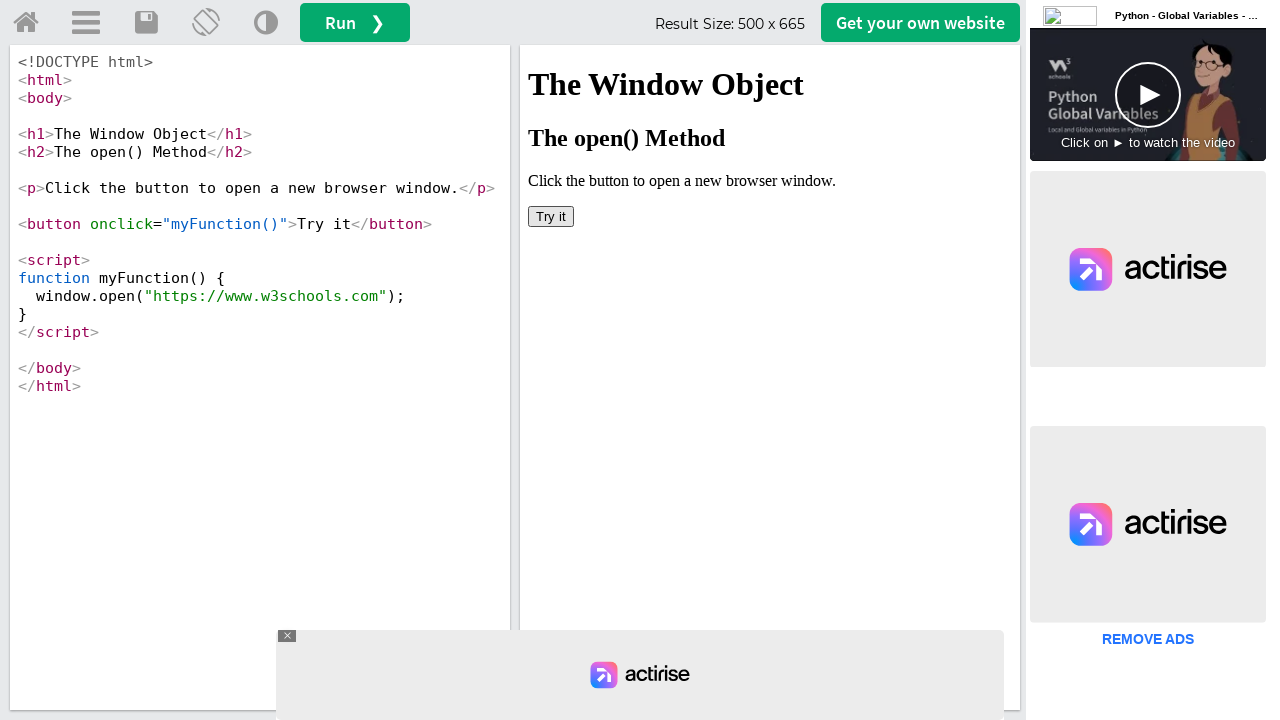

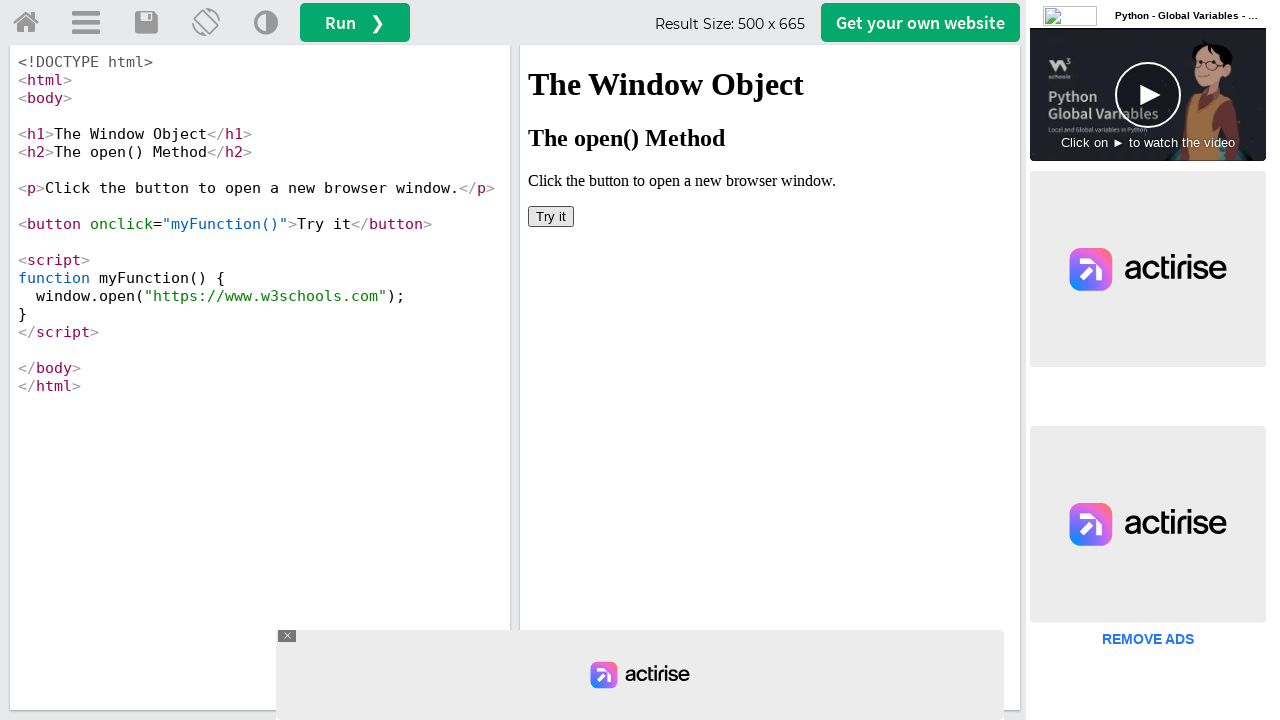